Navigates to a page with butterfly animations and waits for white butterflies to appear

Starting URL: https://smilinrobin.github.io/LearningSelenium/docs/Chapter4_Butterfly.html

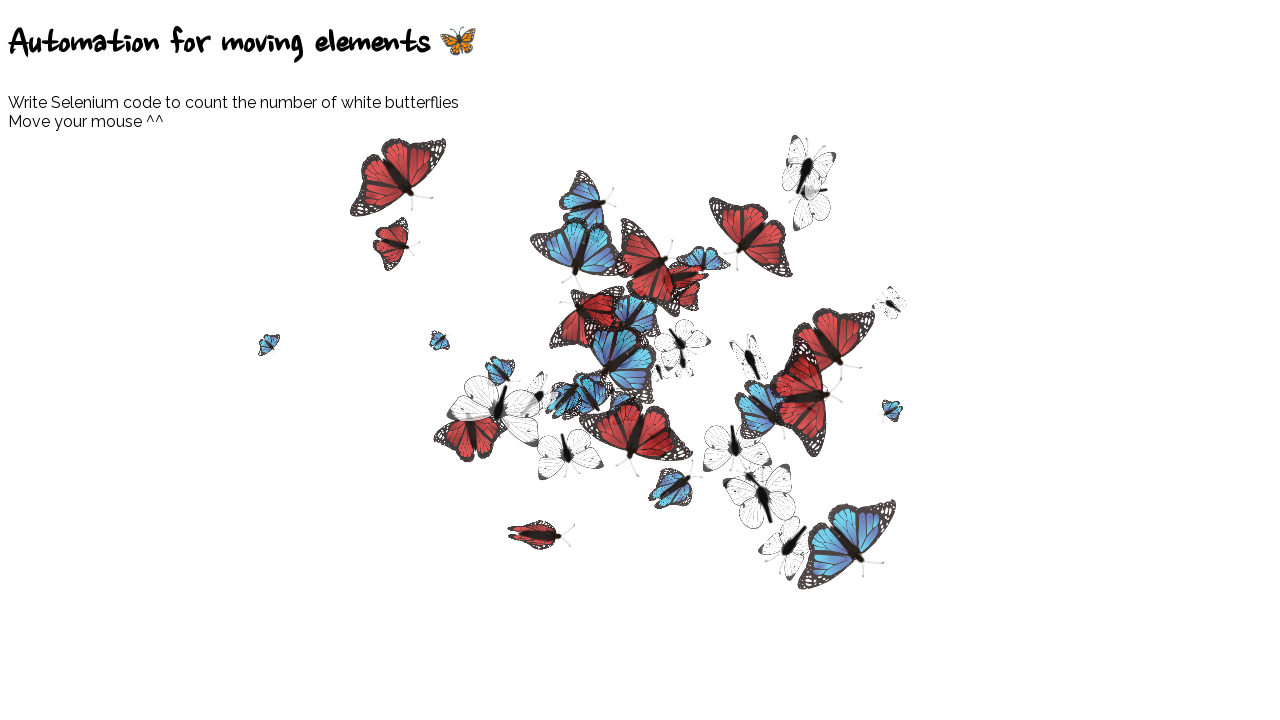

Navigated to butterfly animation page
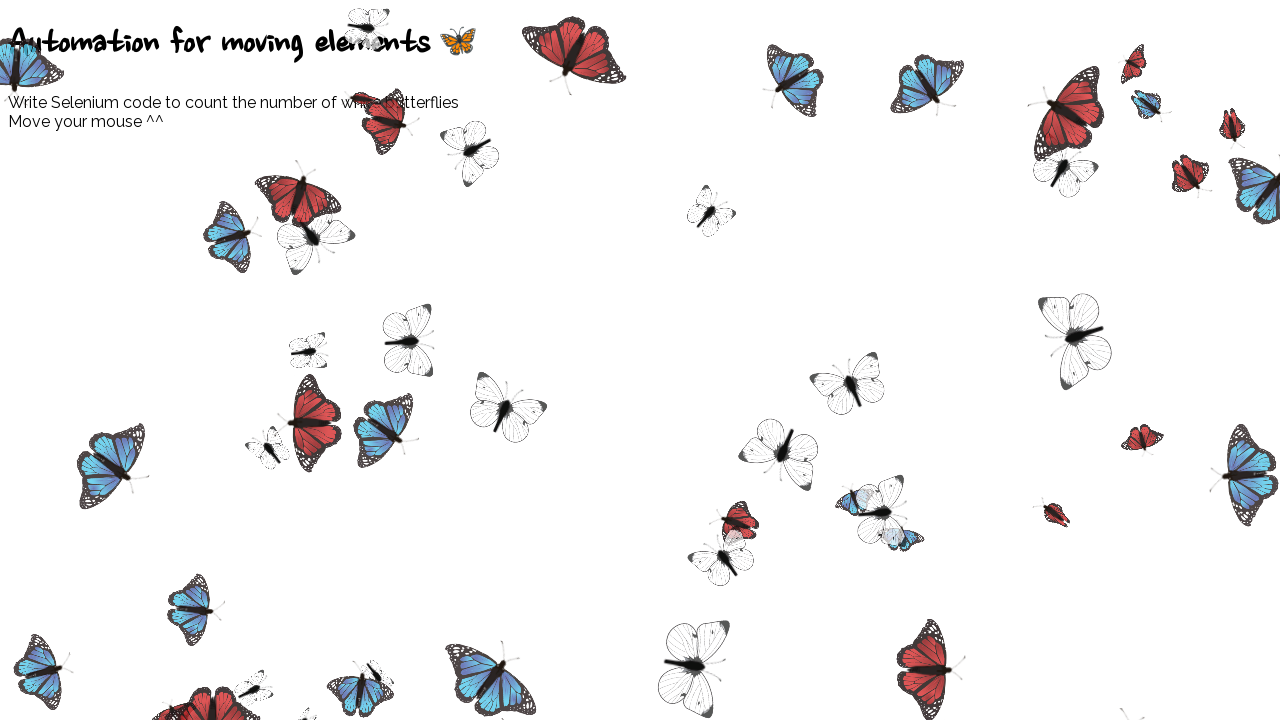

White butterflies animation appeared and became visible
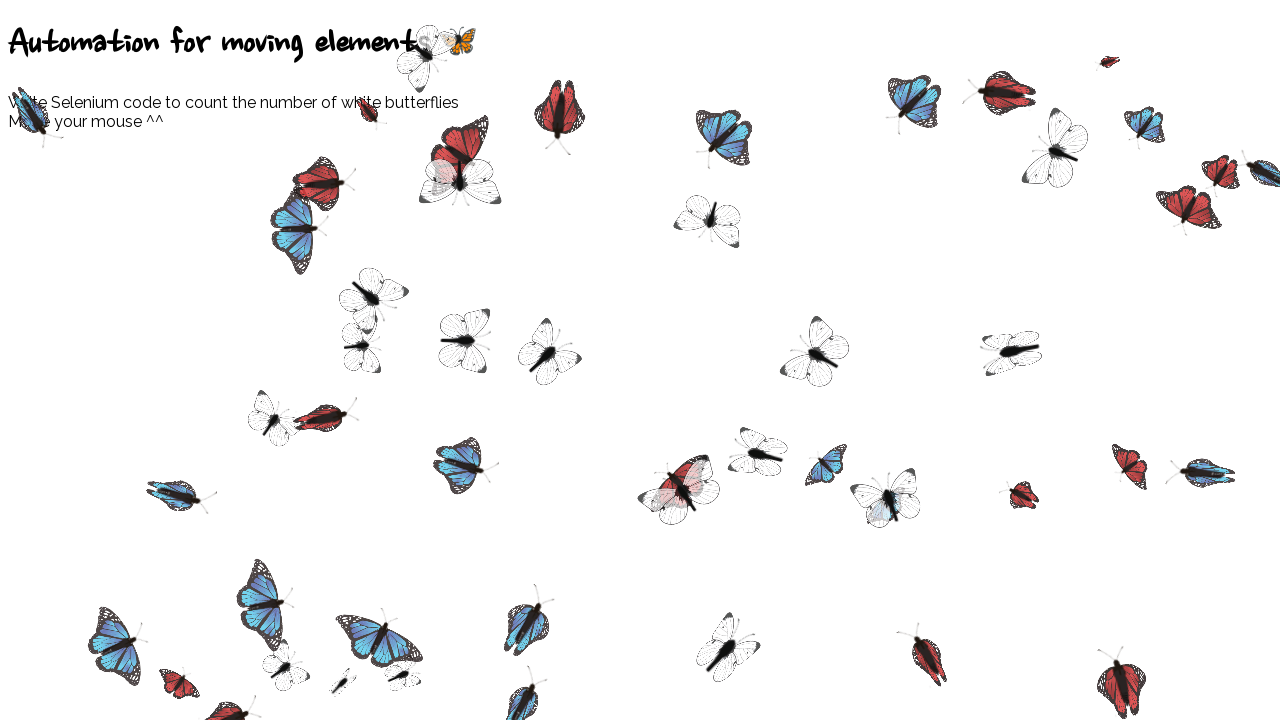

Located white butterfly elements - count: 18
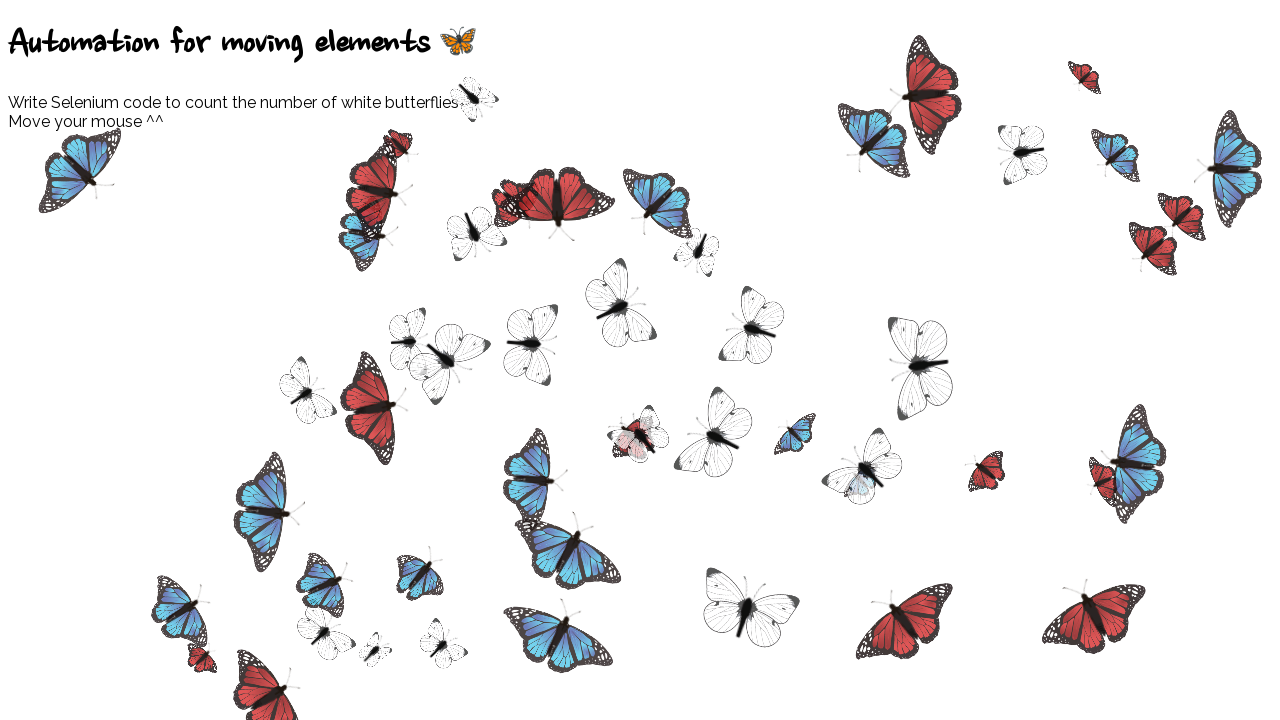

Verified white butterfly count: 18
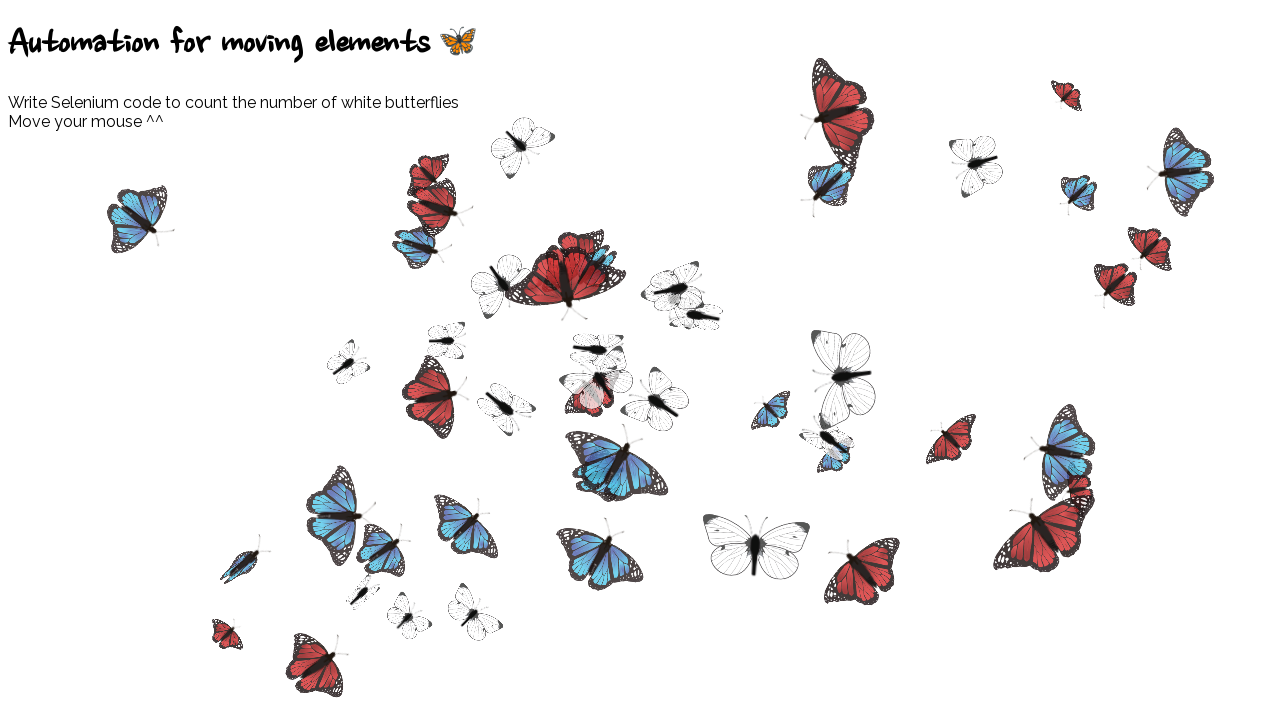

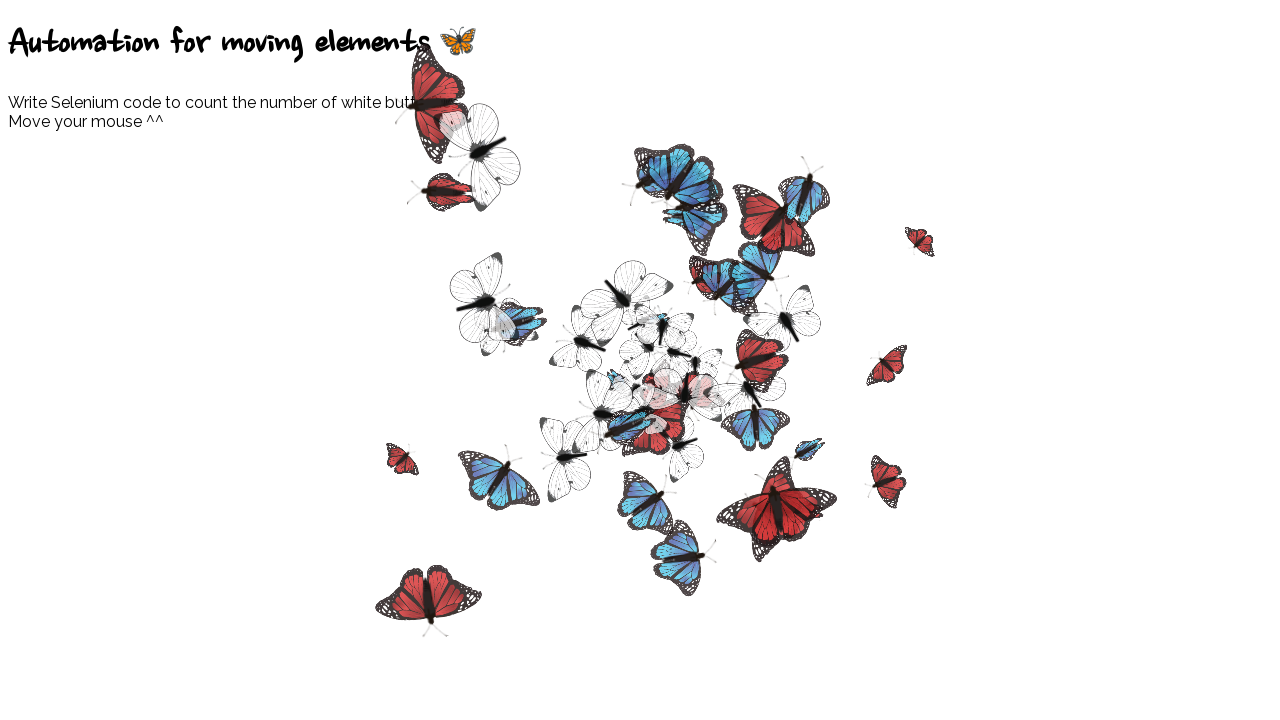